Tests real estate listings integration by generating a strategy, selecting it, and enabling real listings checkbox

Starting URL: https://frameworkrealestatesolutions.com/portfolio-simulator-v3.html

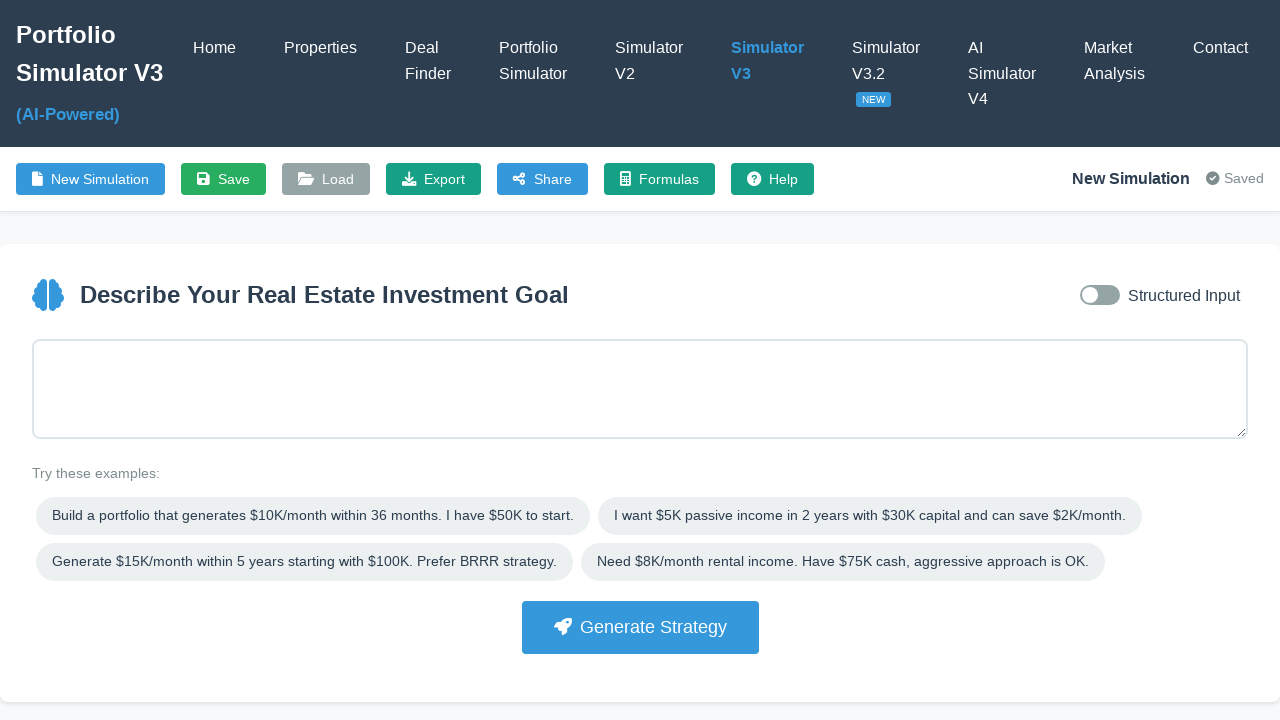

Waited for page to load (network idle)
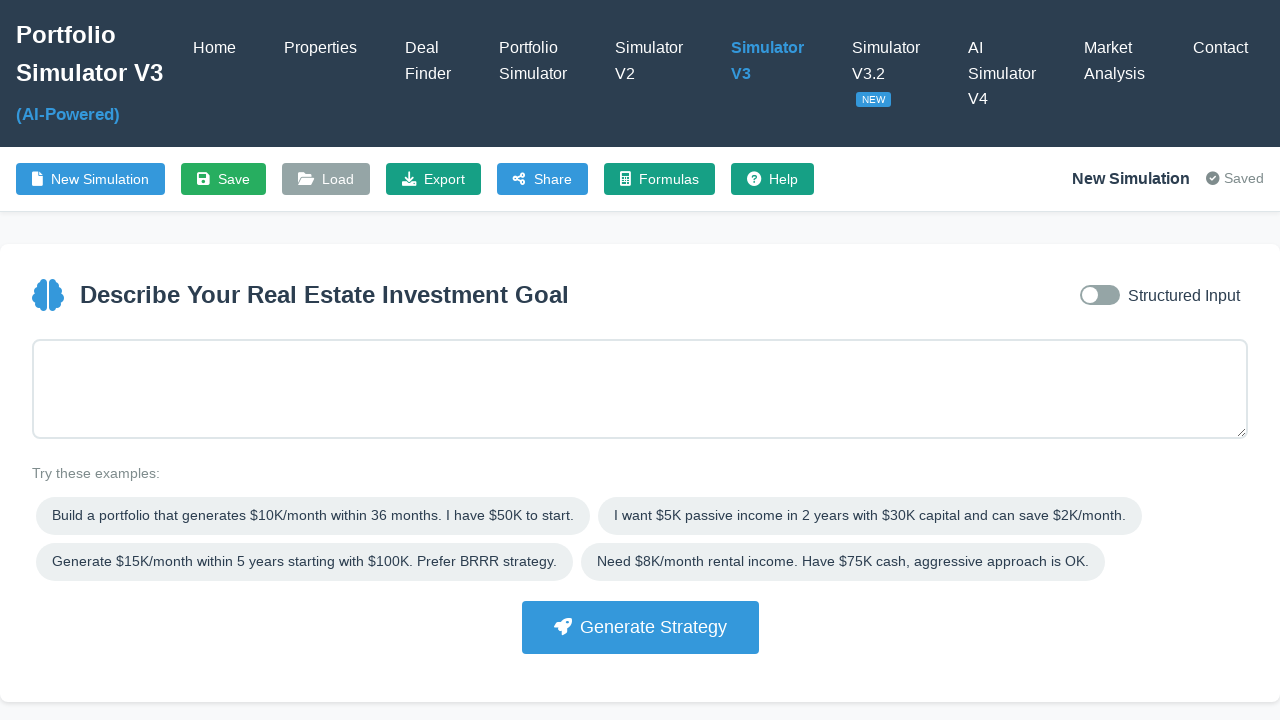

Entered investment goal: 'Build $3K income in 12 months with $30K' on #goalInput
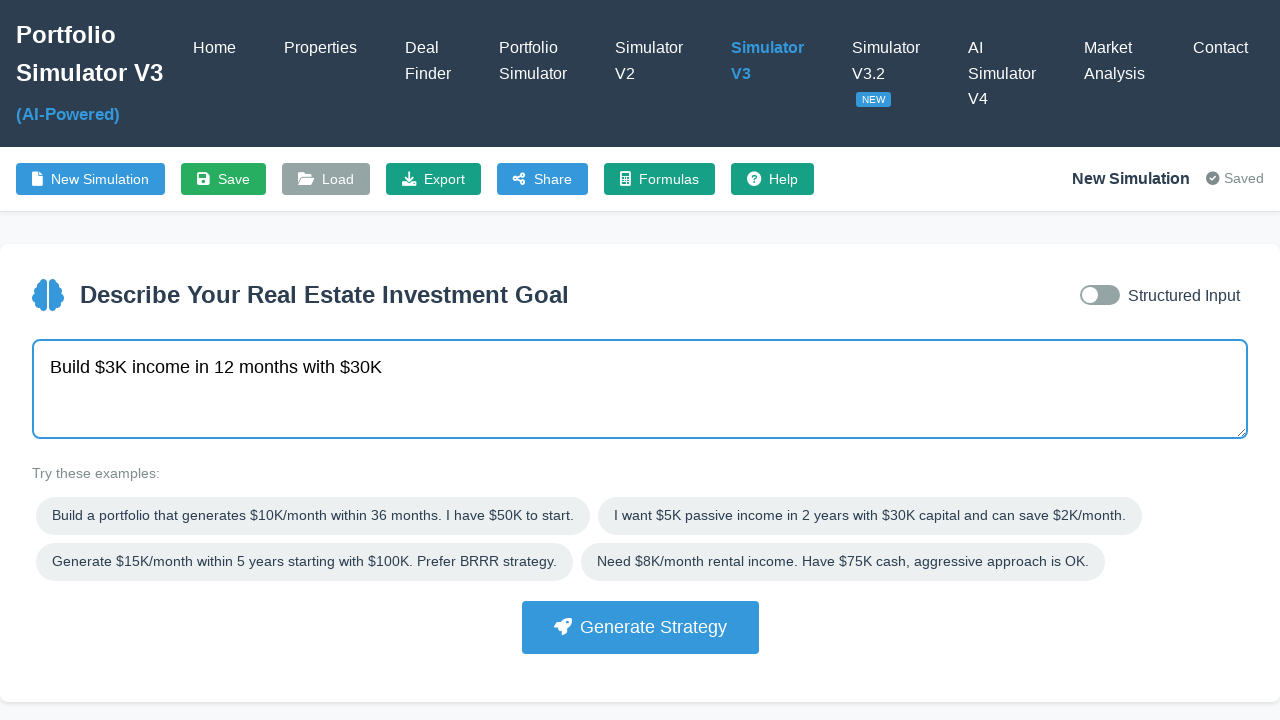

Clicked 'Generate Strategy' button at (640, 627) on button:has-text("Generate Strategy")
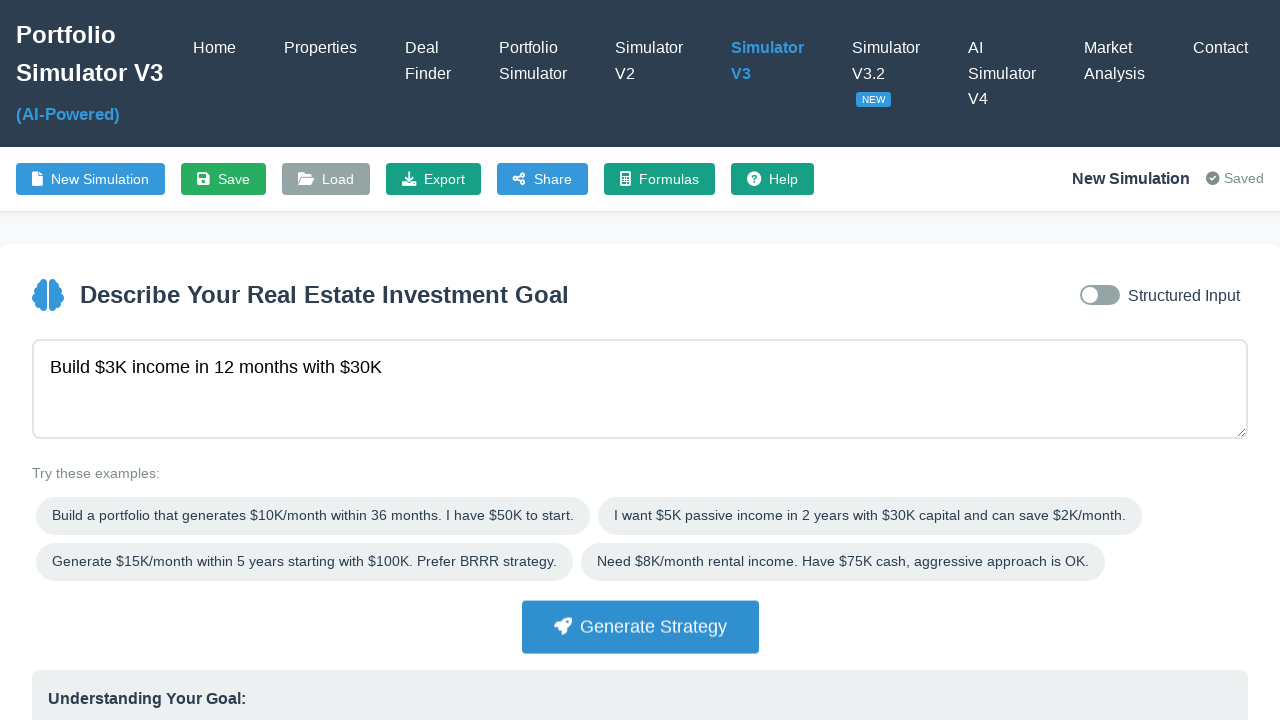

Strategy card loaded
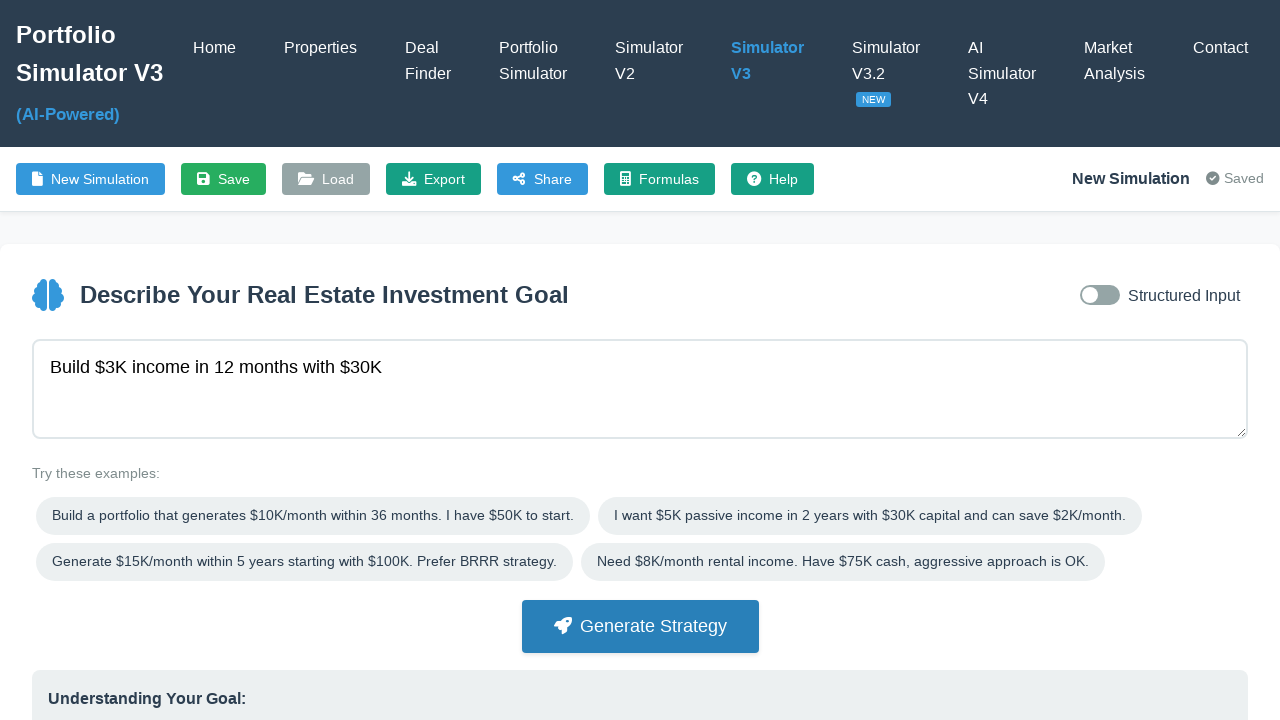

Selected first strategy card at (227, 505) on .strategy-card >> nth=0
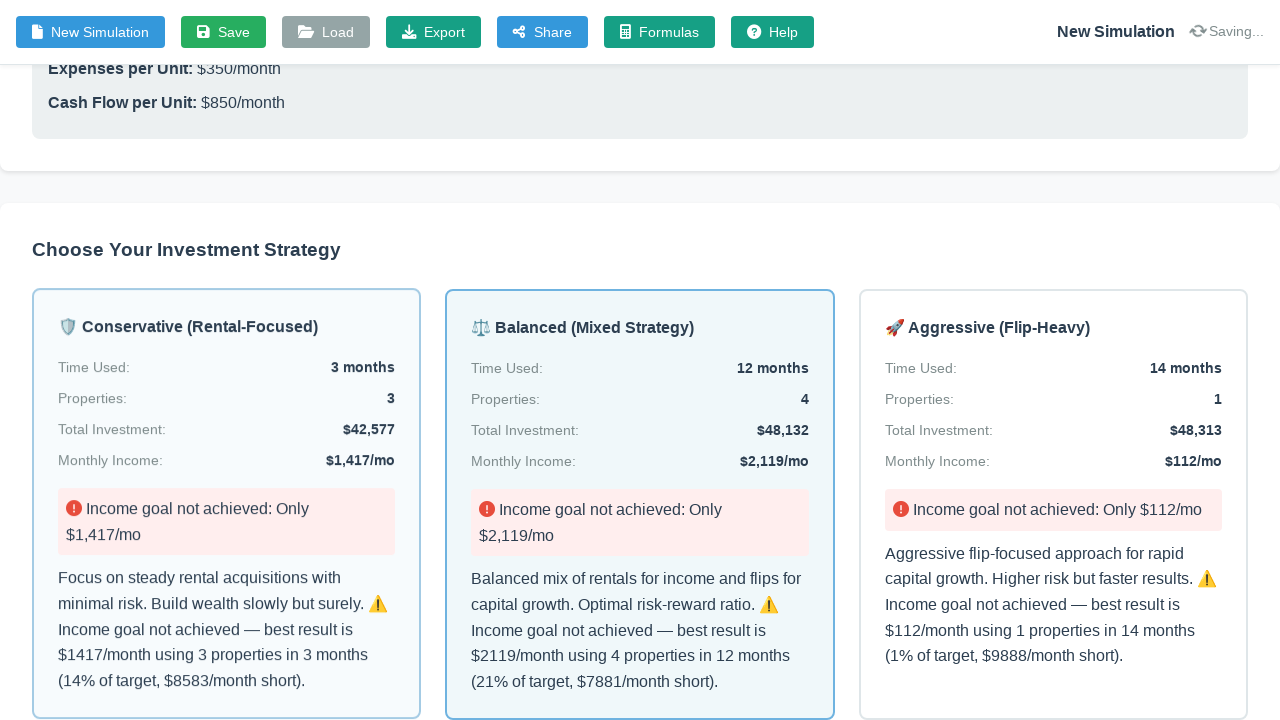

Enabled 'Use Real Listings' checkbox at (58, 360) on #useRealListings
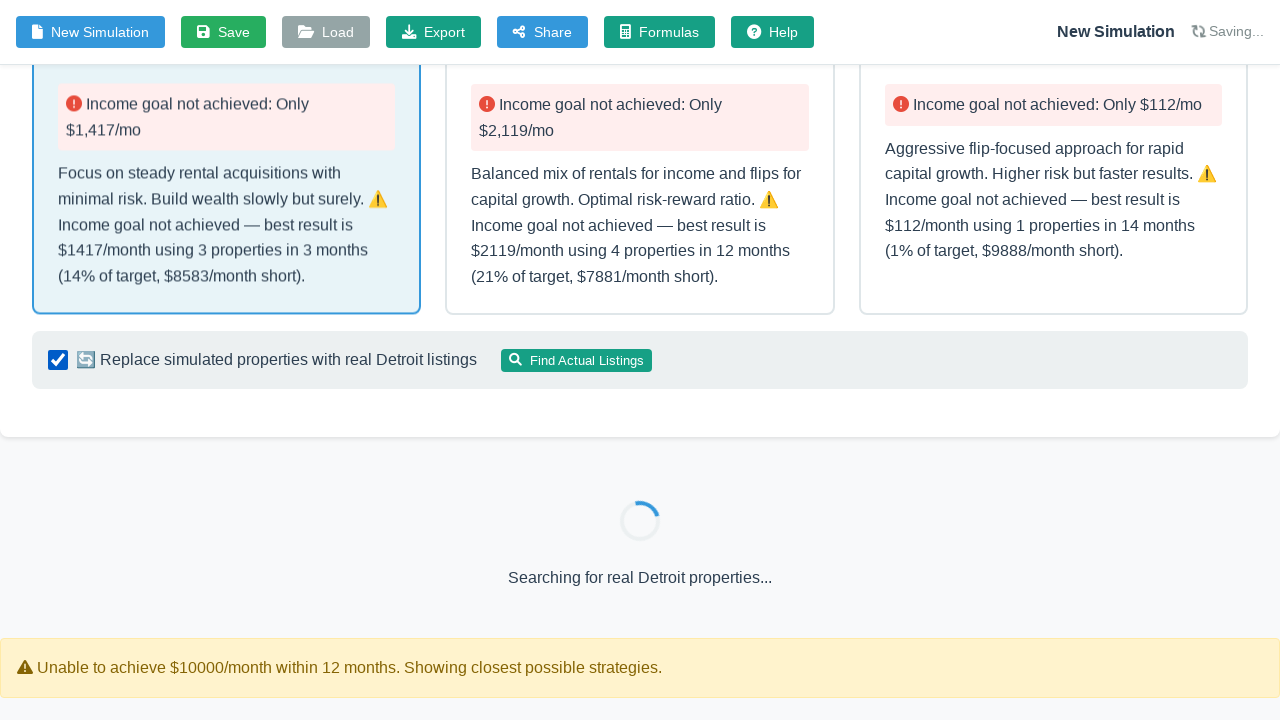

Waited 2 seconds for real listings to load
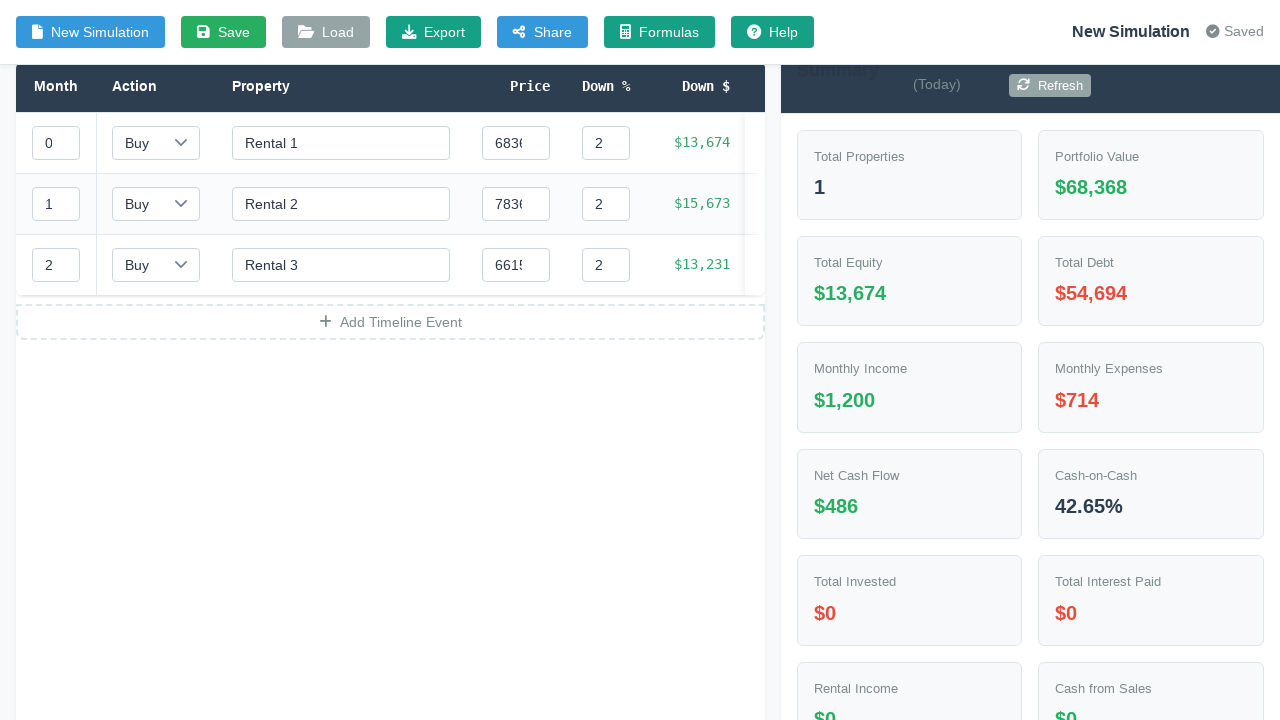

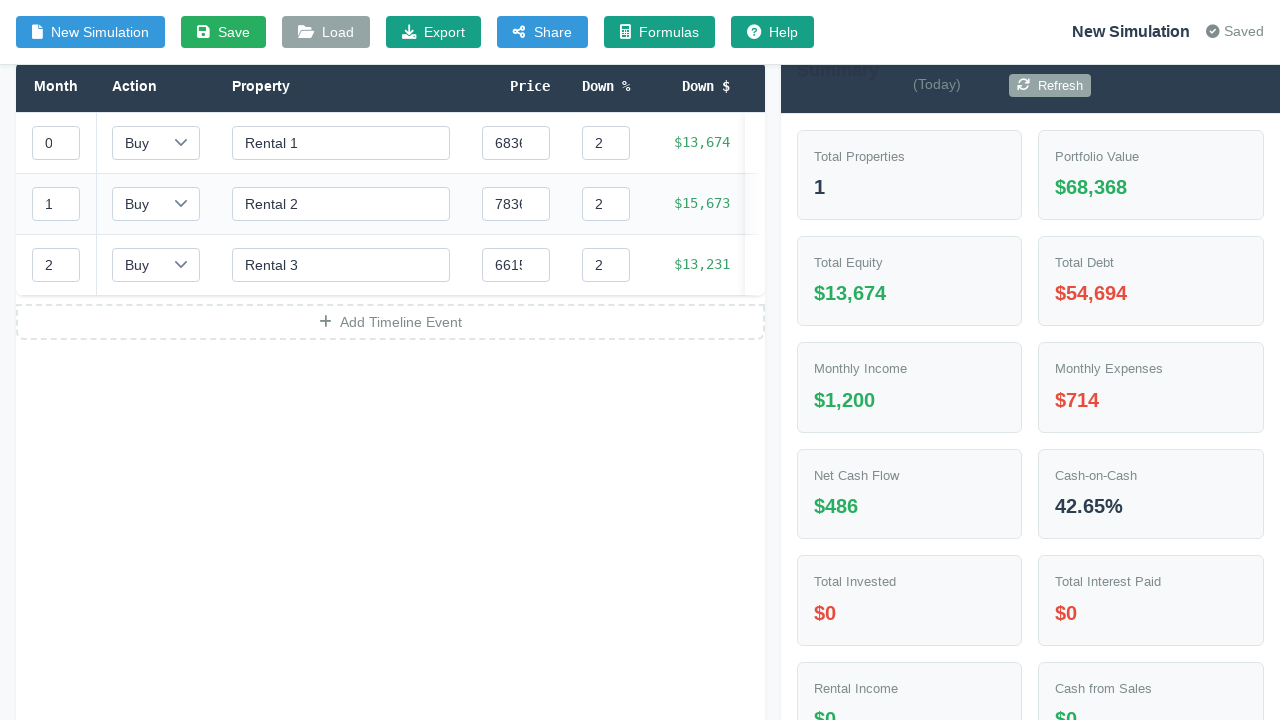